Tests modal alignment by opening Join Session modal and checking that grid and modal widths align properly

Starting URL: https://translator-v3.vercel.app

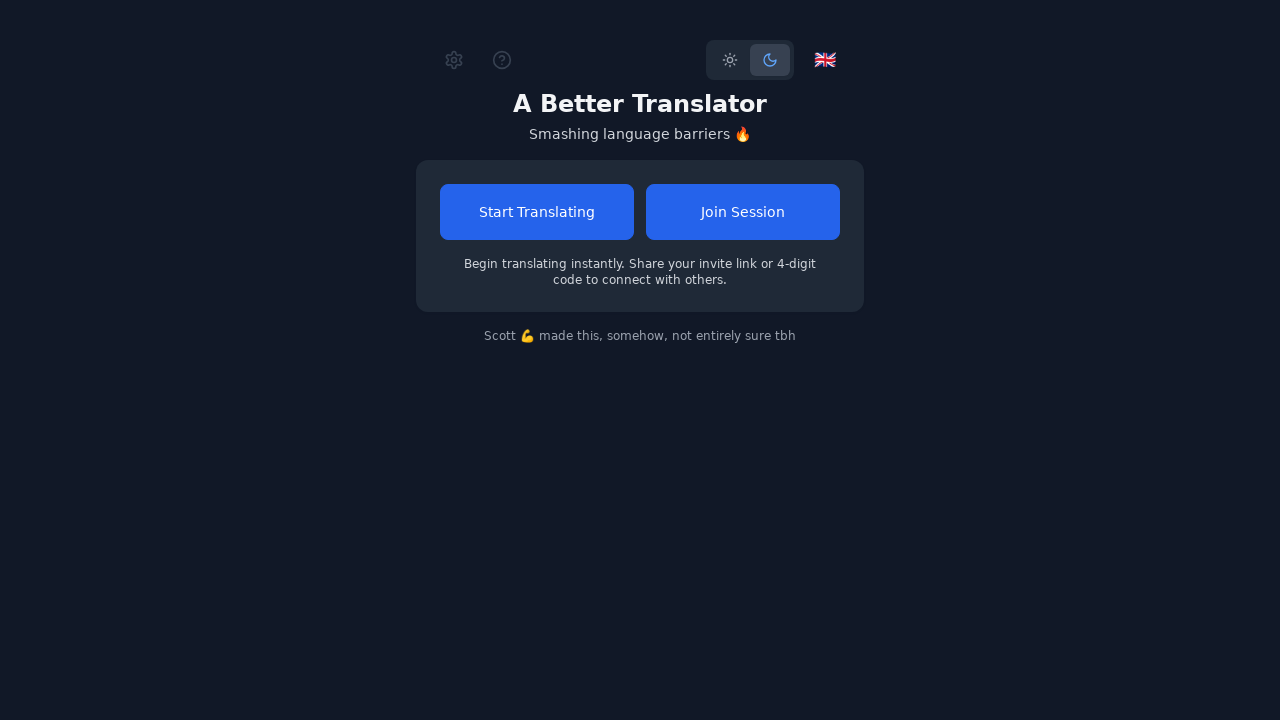

Waited for page to fully load (networkidle state)
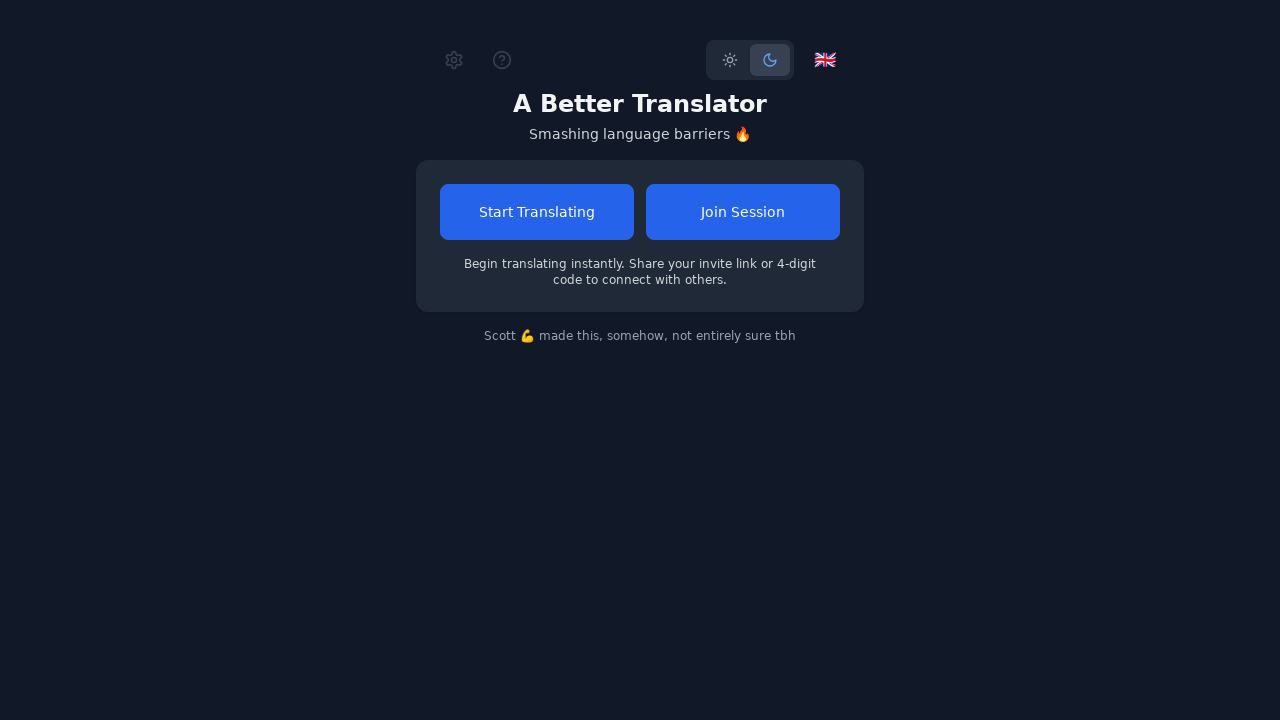

Clicked 'Join Session' button to open modal at (743, 212) on button:has-text("Join Session")
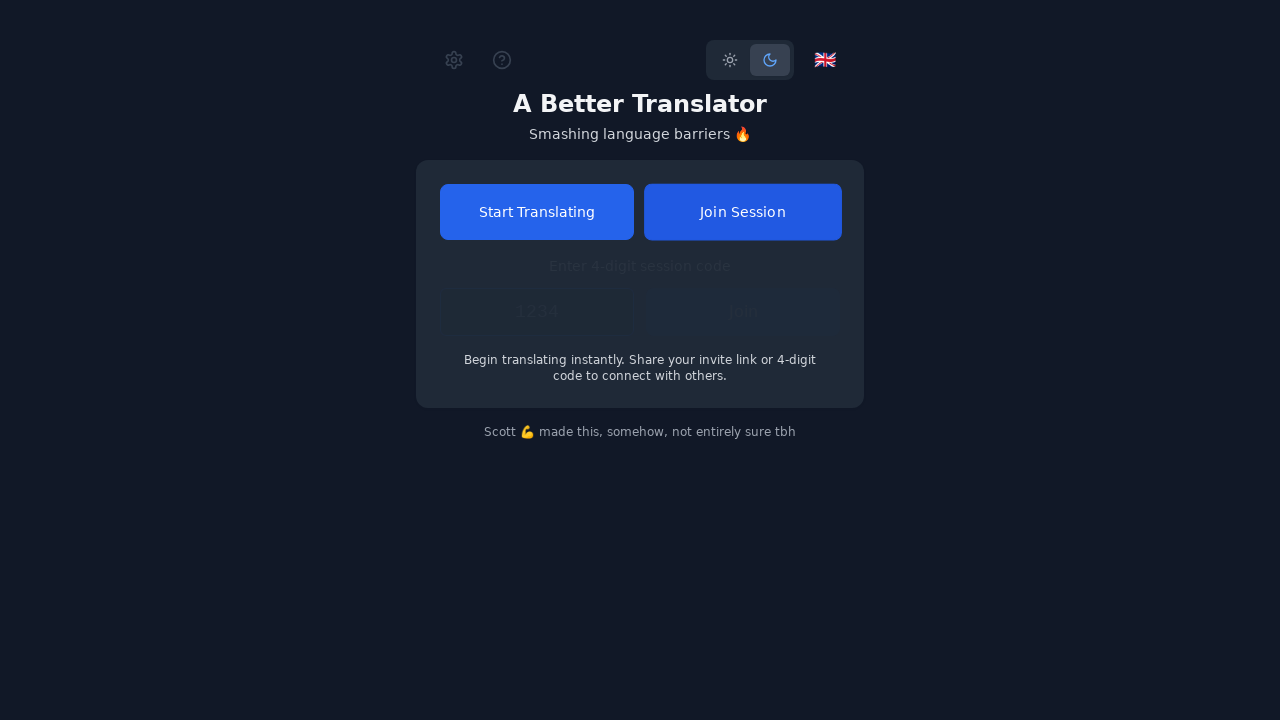

Waited 1000ms for modal to render
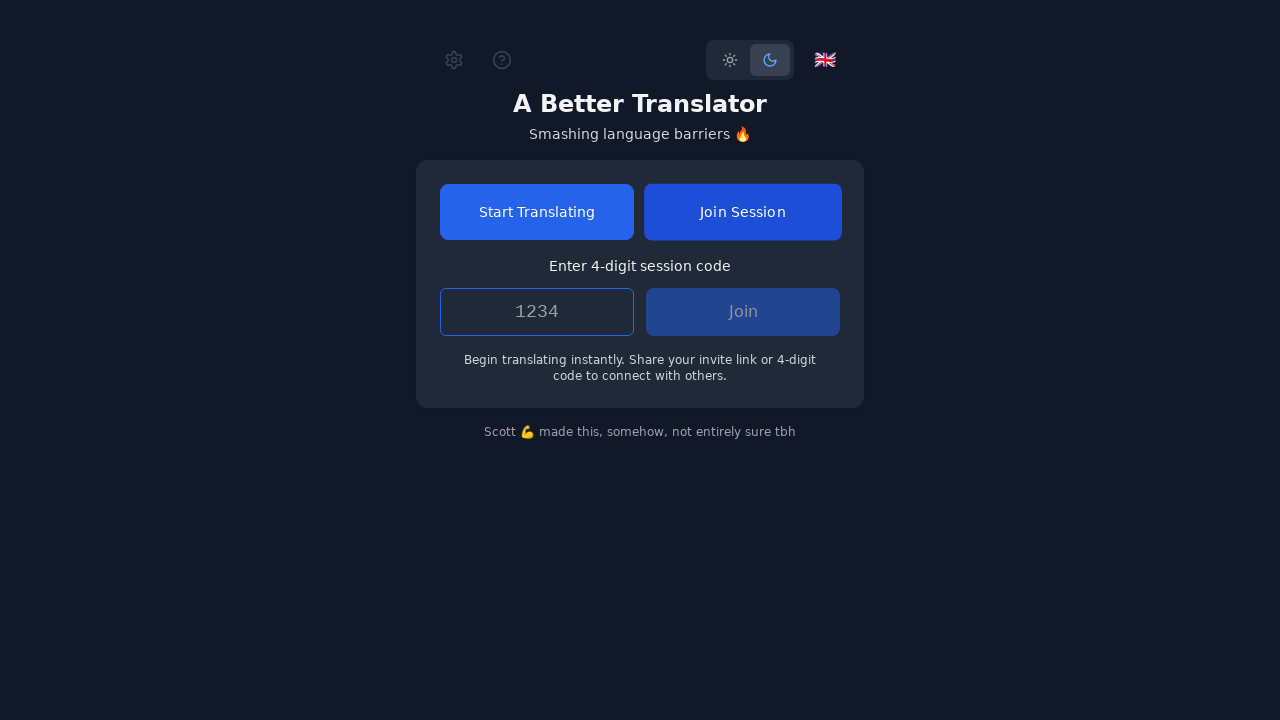

Modal grid layout loaded and visible
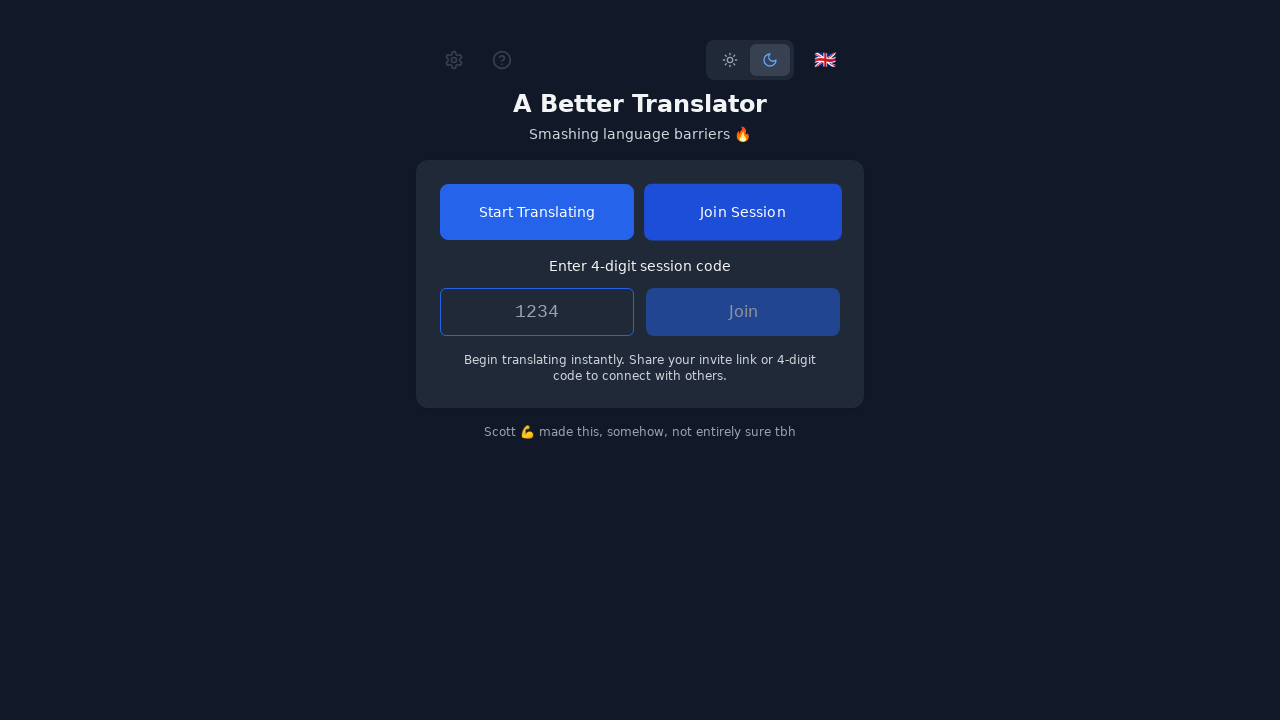

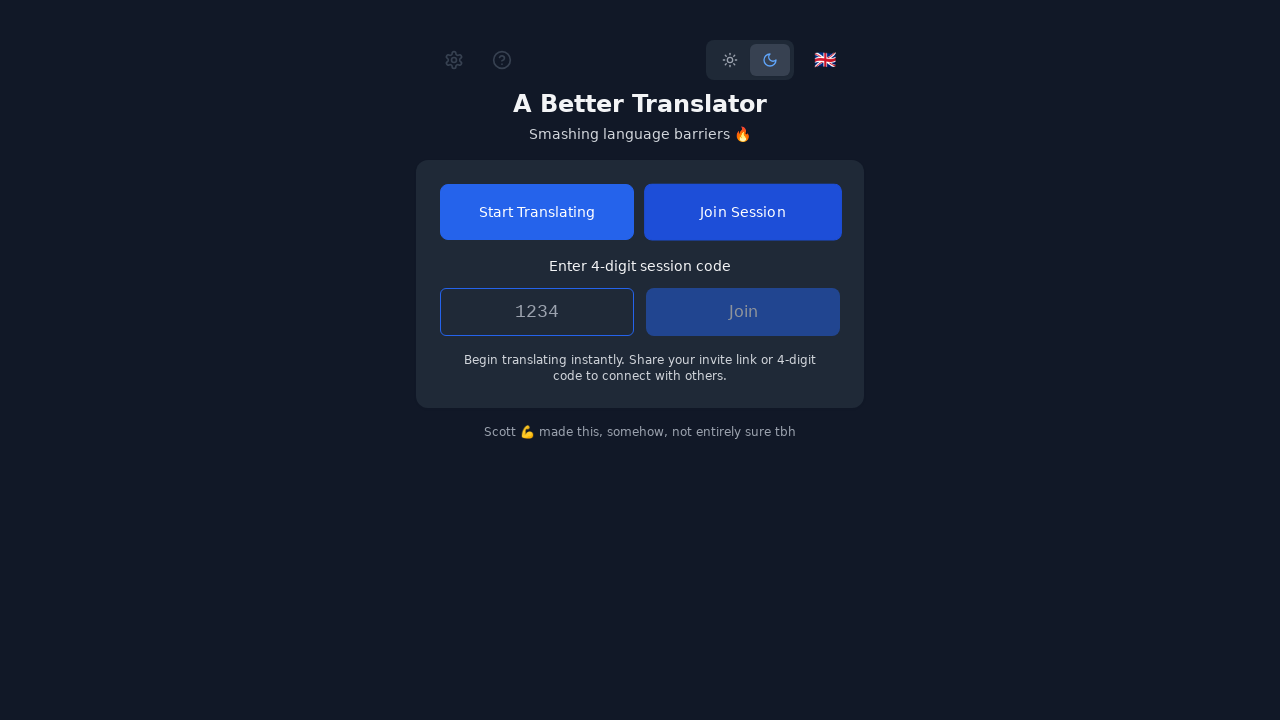